Tests clicking All filter to display all todo items after filtering

Starting URL: https://demo.playwright.dev/todomvc

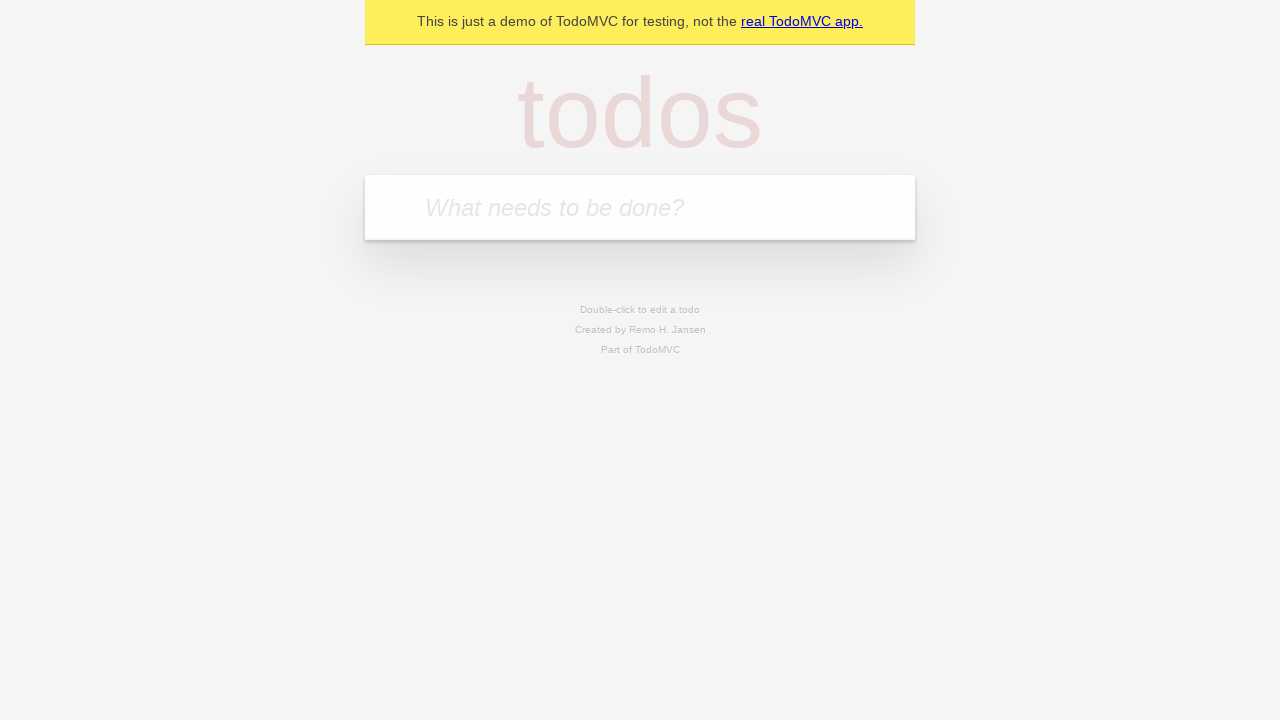

Filled todo input with 'buy some cheese' on internal:attr=[placeholder="What needs to be done?"i]
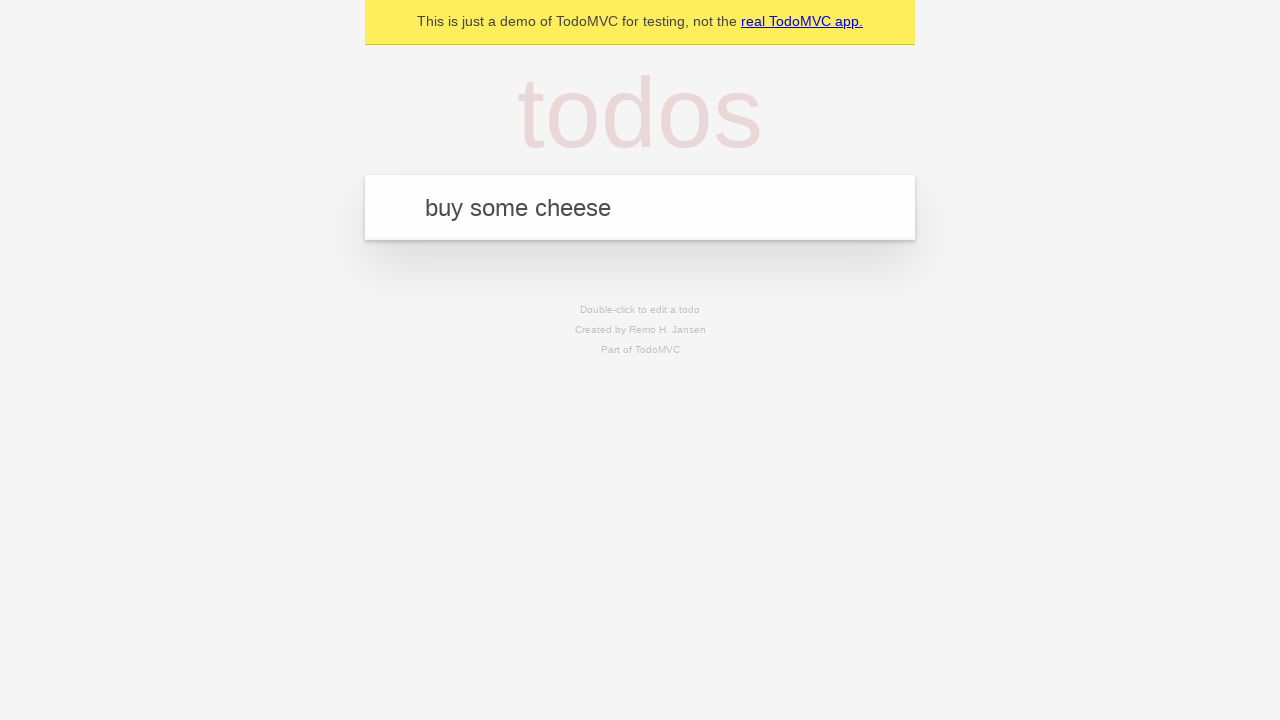

Pressed Enter to create todo 'buy some cheese' on internal:attr=[placeholder="What needs to be done?"i]
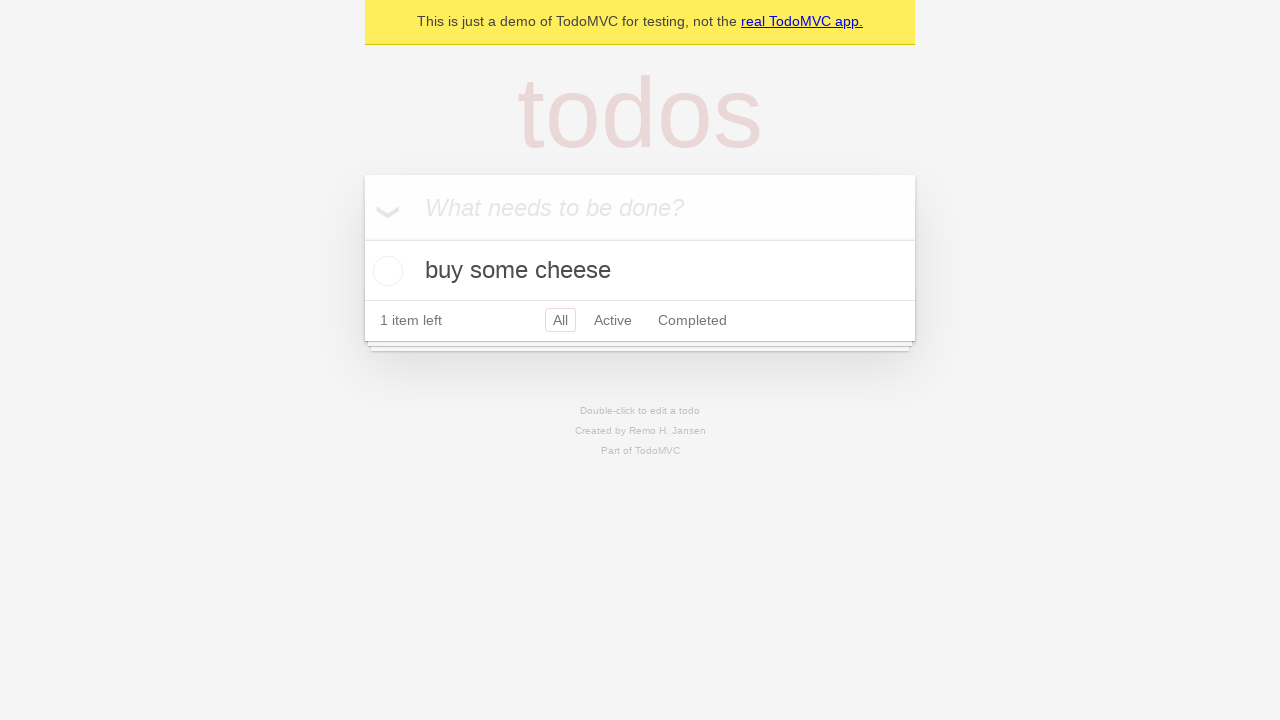

Filled todo input with 'feed the cat' on internal:attr=[placeholder="What needs to be done?"i]
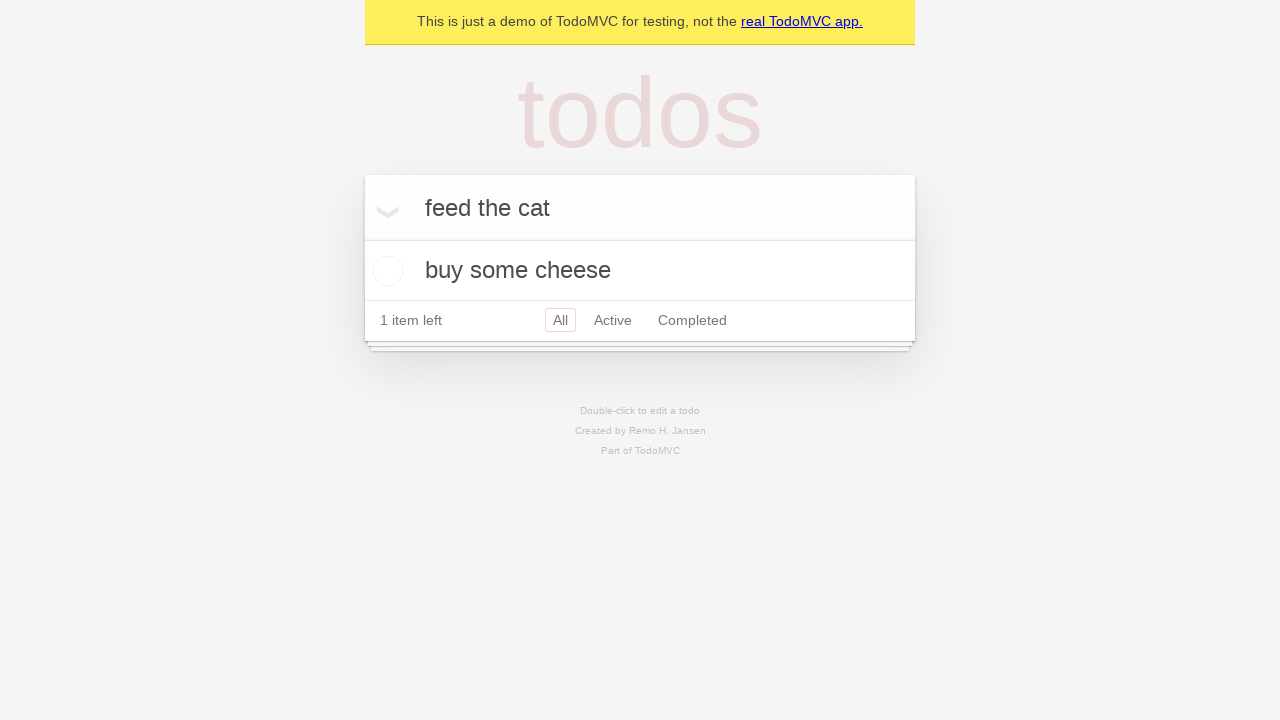

Pressed Enter to create todo 'feed the cat' on internal:attr=[placeholder="What needs to be done?"i]
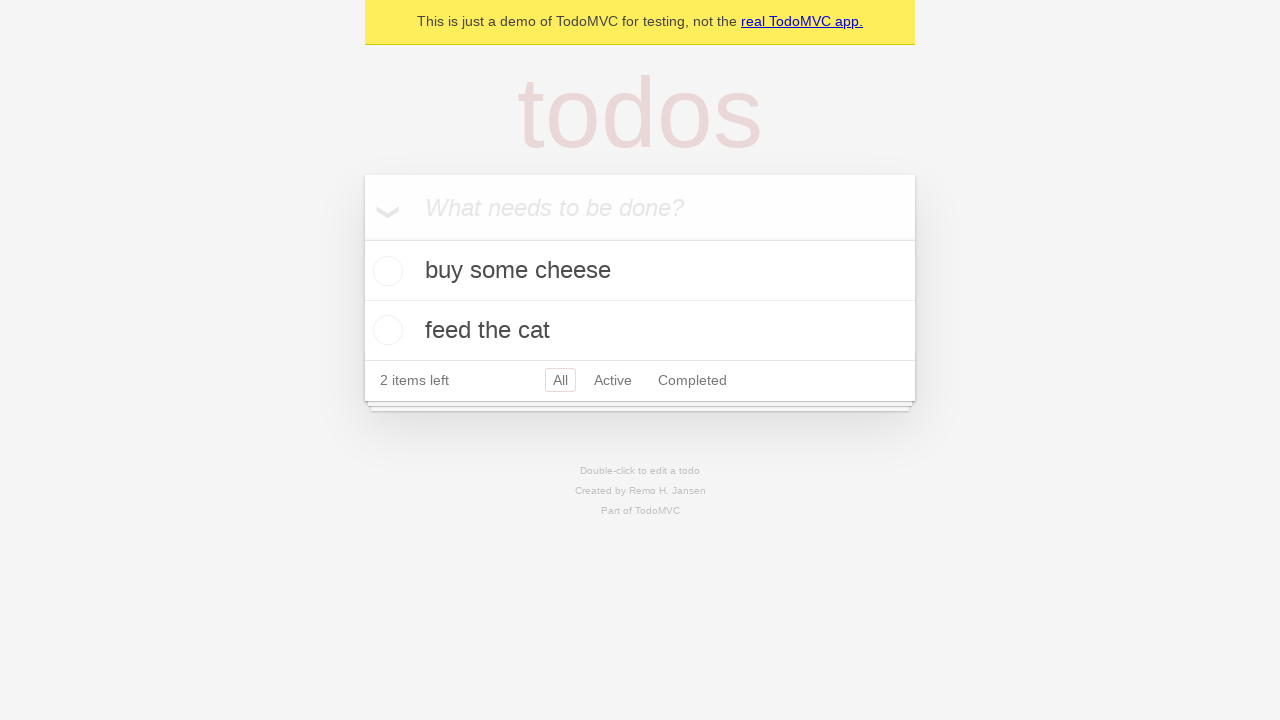

Filled todo input with 'book a doctors appointment' on internal:attr=[placeholder="What needs to be done?"i]
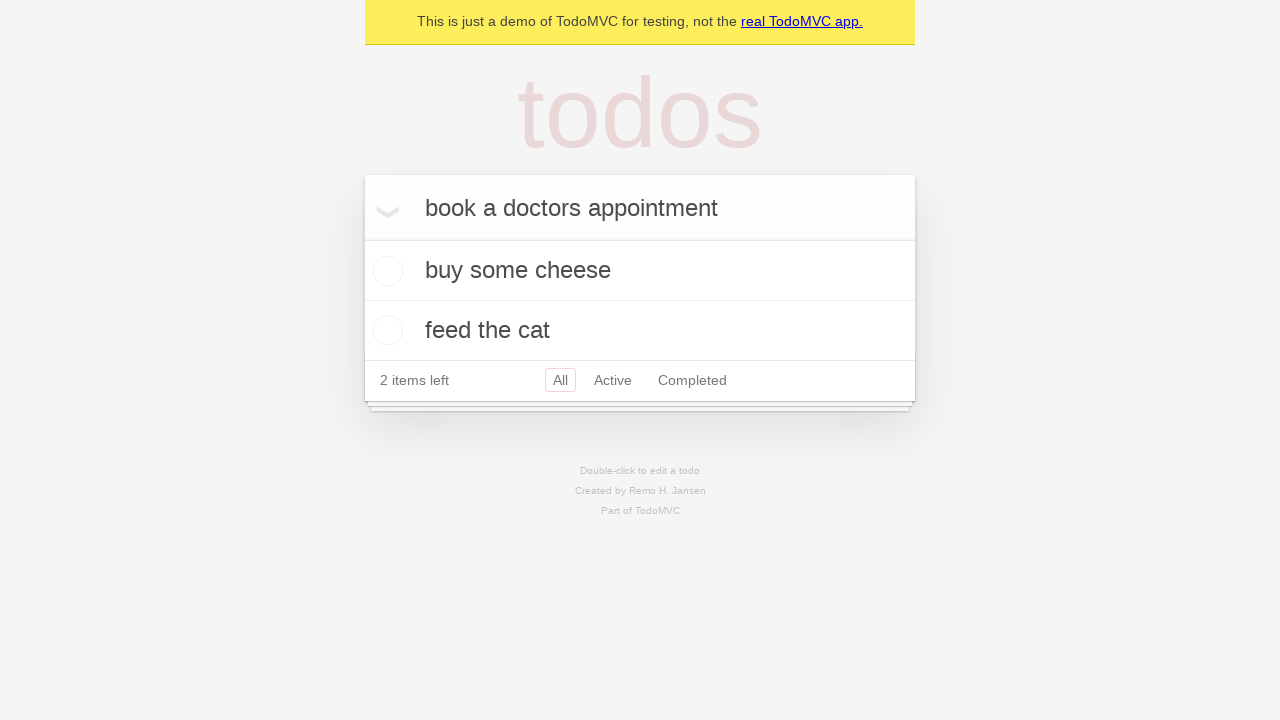

Pressed Enter to create todo 'book a doctors appointment' on internal:attr=[placeholder="What needs to be done?"i]
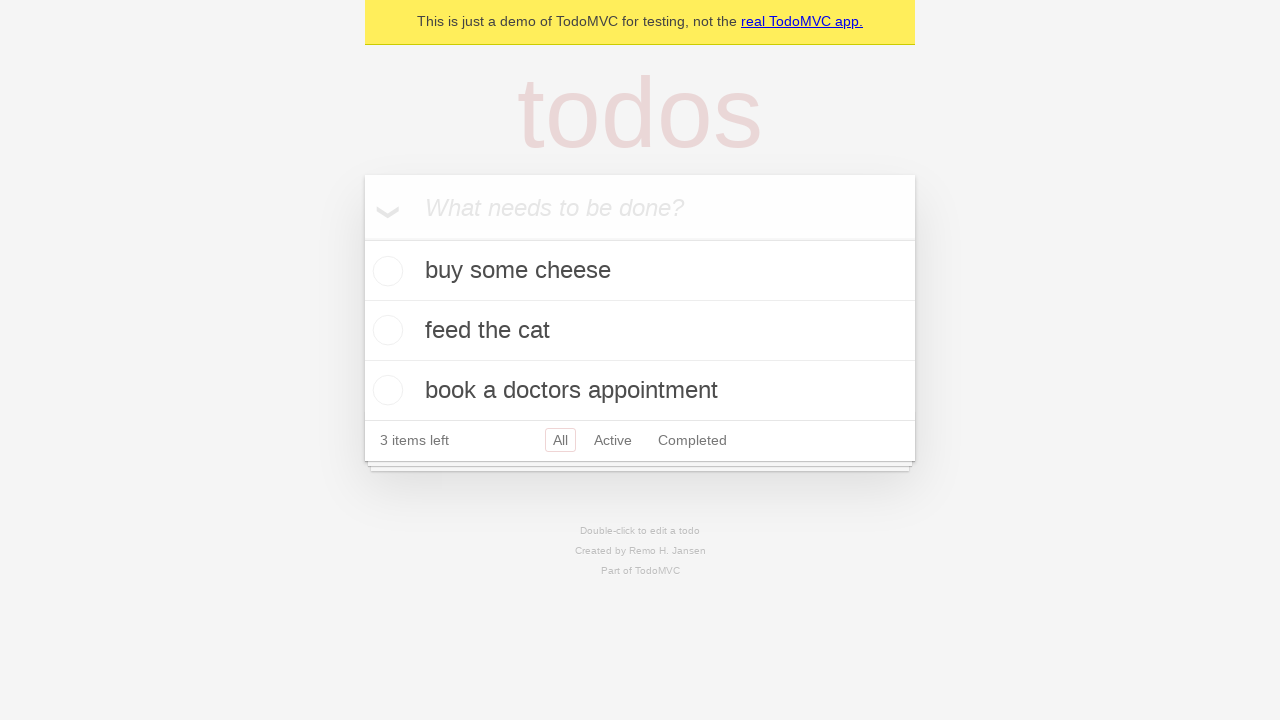

Waited for todo items to load
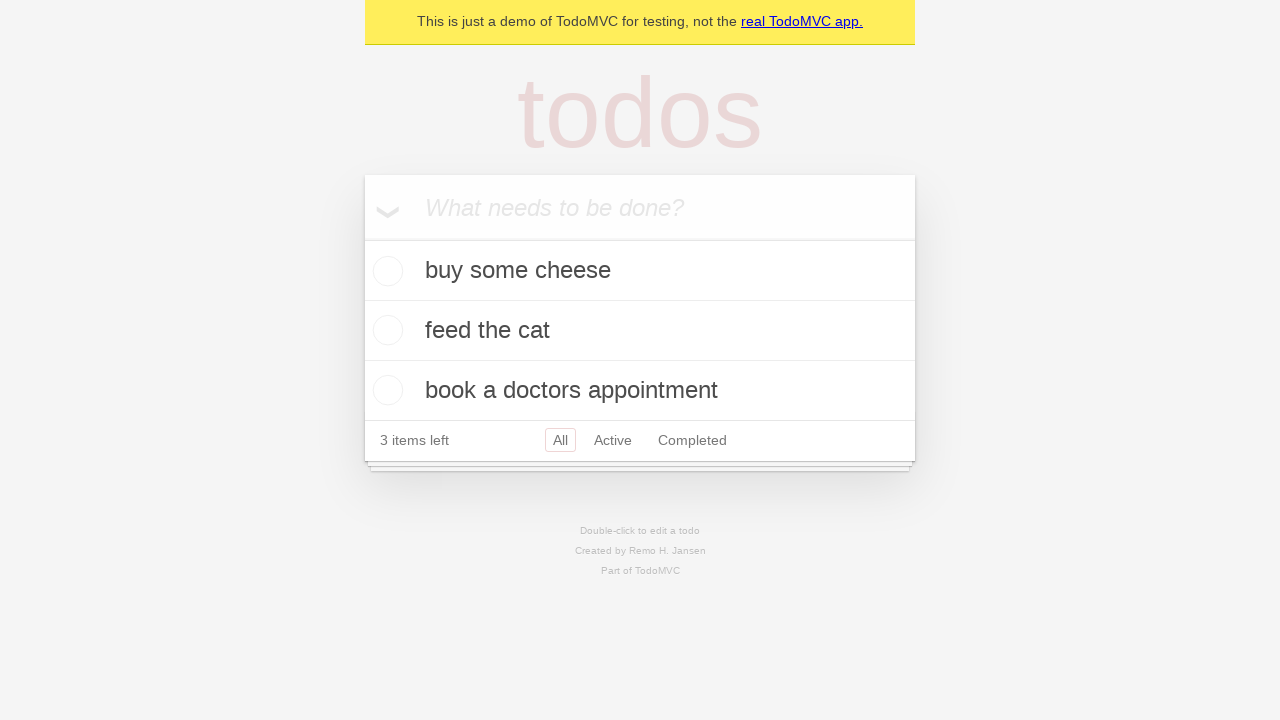

Checked the second todo item as completed at (385, 330) on internal:testid=[data-testid="todo-item"s] >> nth=1 >> internal:role=checkbox
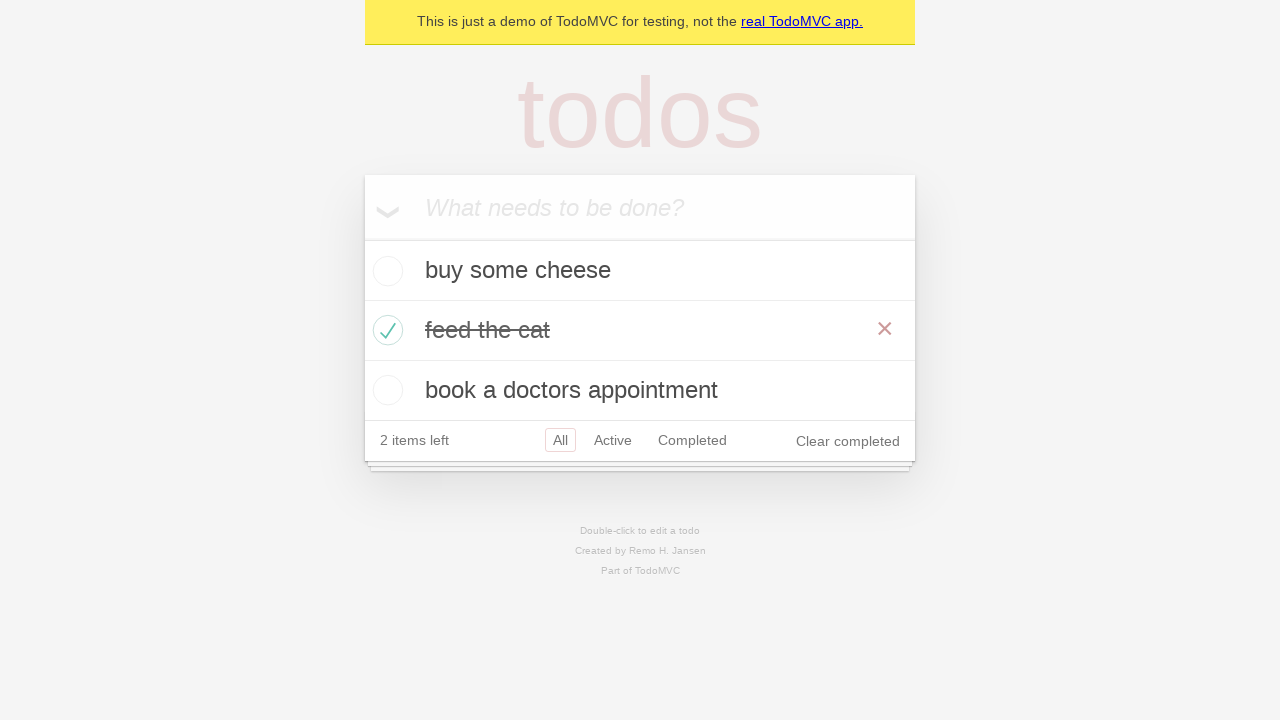

Clicked Active filter to display active todos at (613, 440) on internal:role=link[name="Active"i]
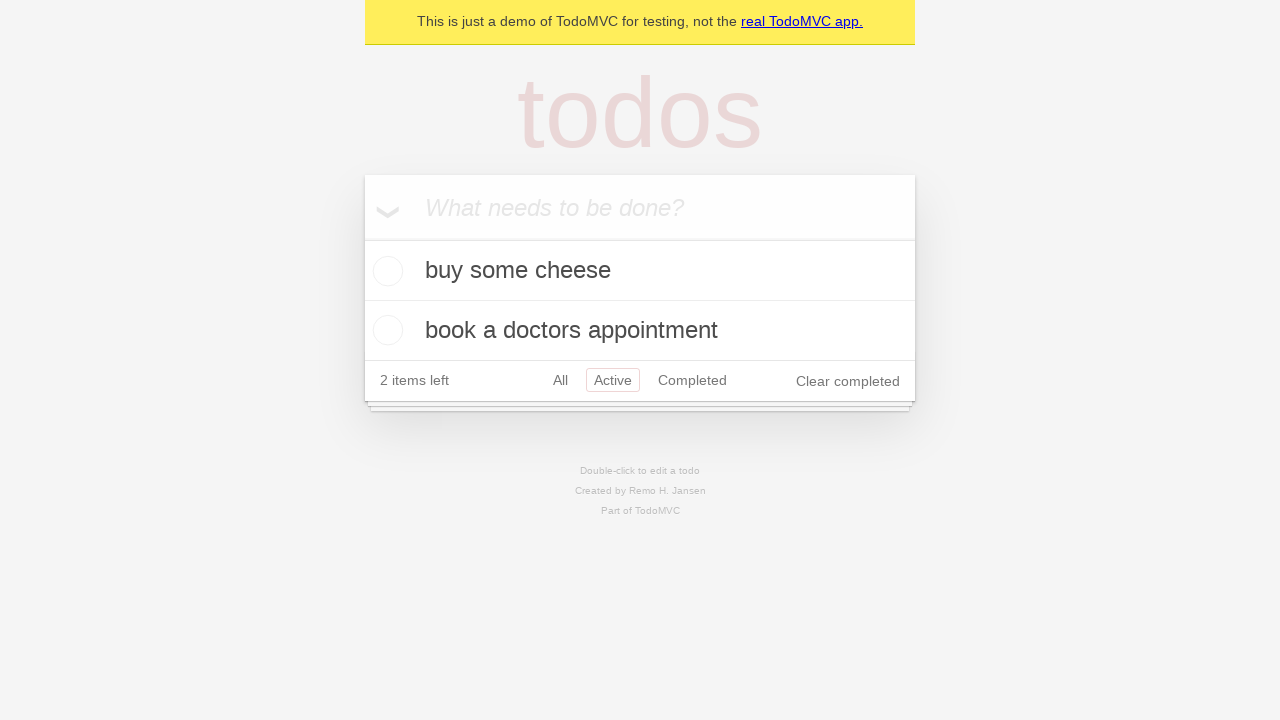

Clicked Completed filter to display completed todos at (692, 380) on internal:role=link[name="Completed"i]
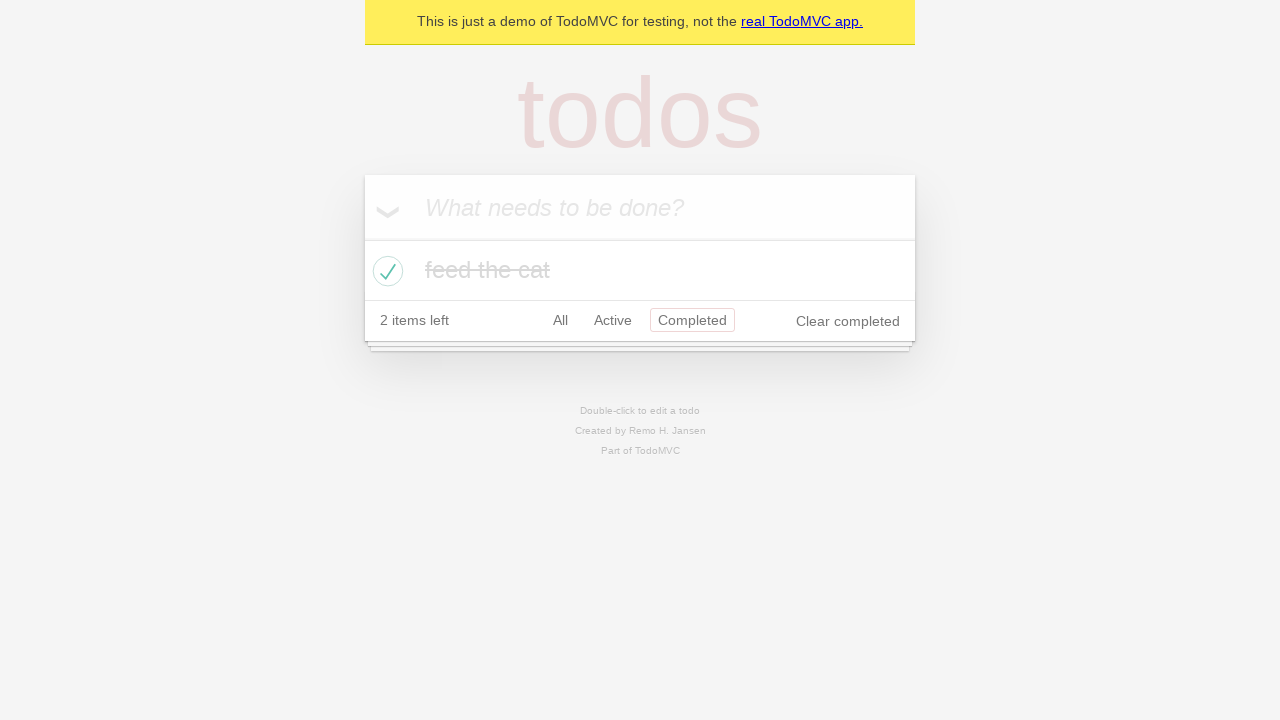

Clicked All filter to display all todo items at (560, 320) on internal:role=link[name="All"i]
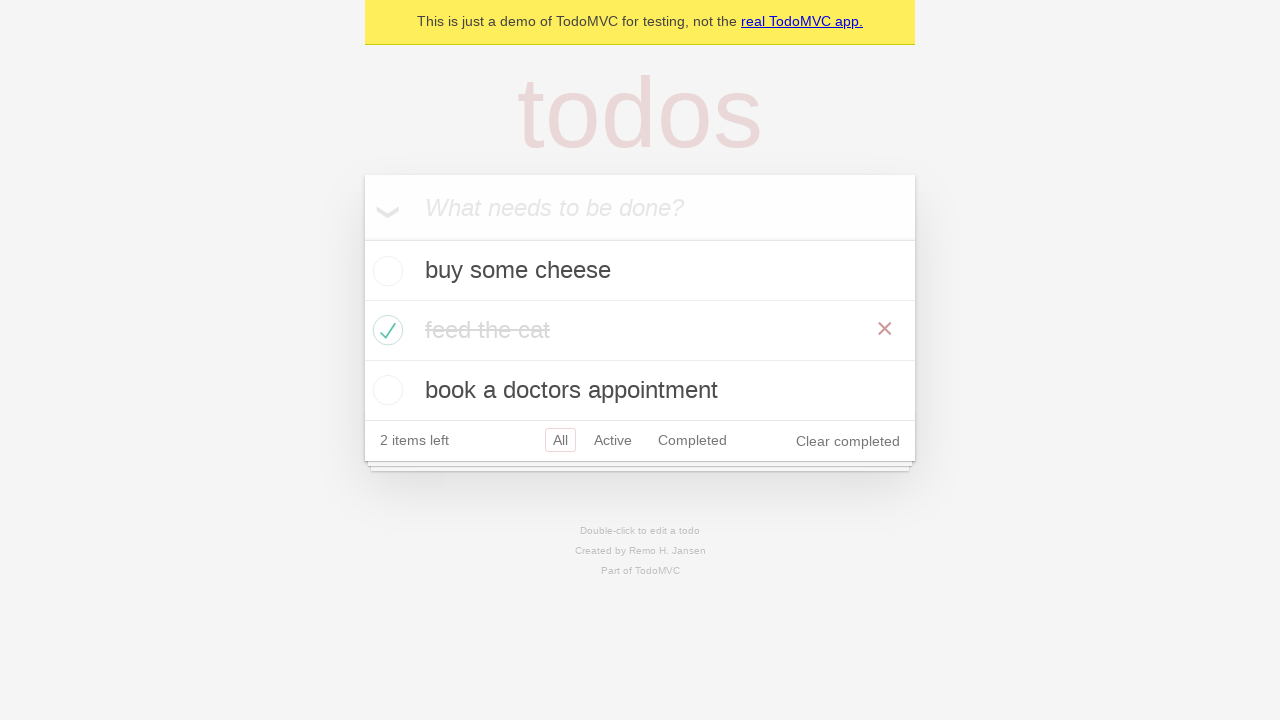

Verified all todo items are displayed
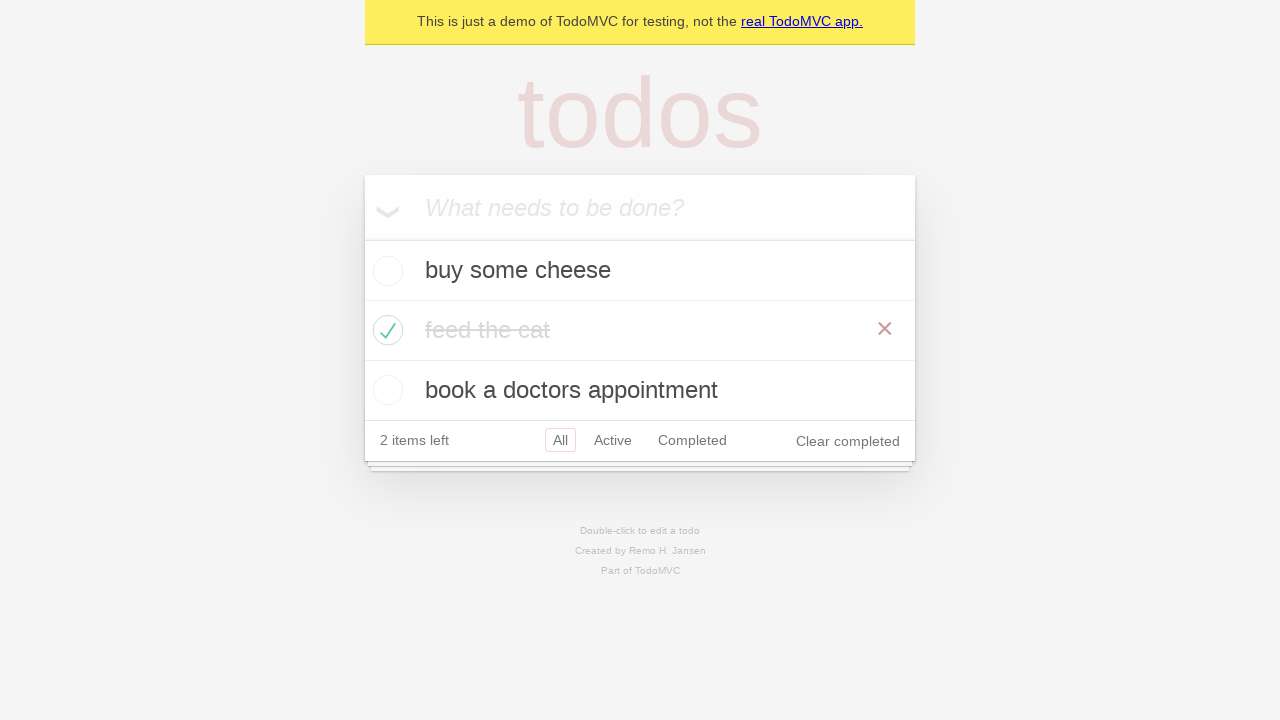

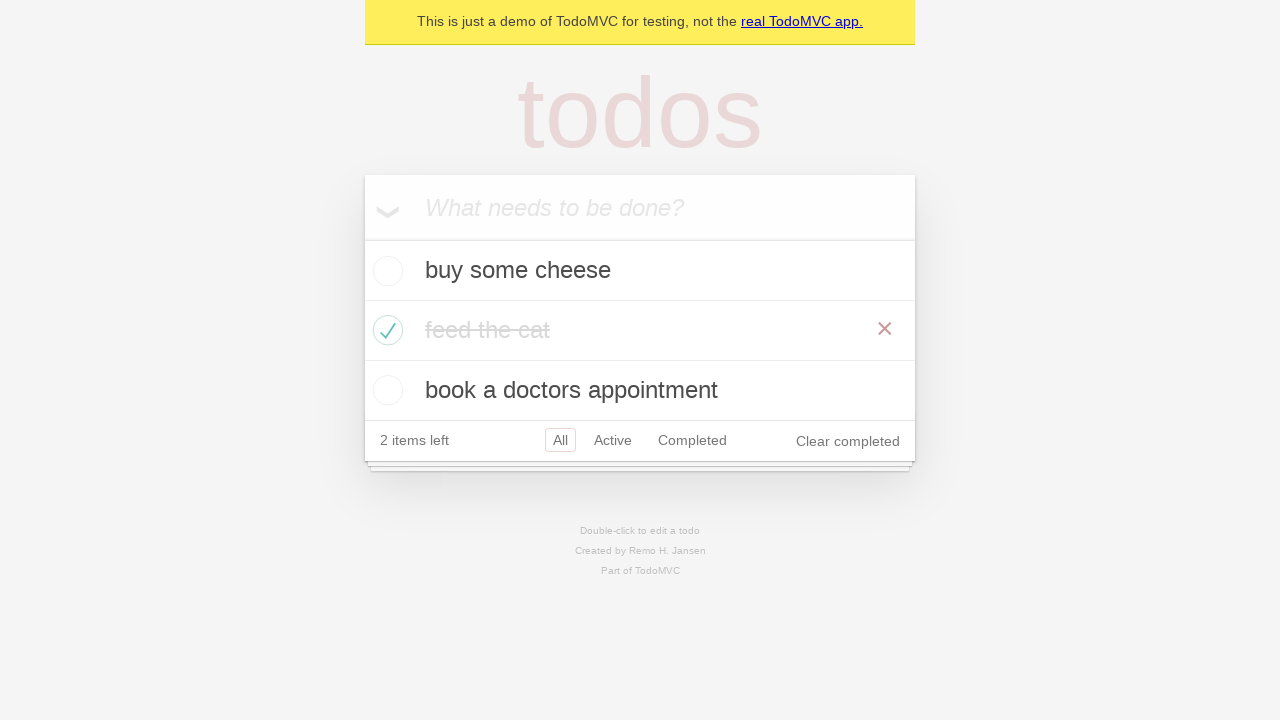